Tests clicking a button that has a dynamic ID by using role-based selector instead of ID-based selector on the UI Testing Playground website.

Starting URL: http://uitestingplayground.com/dynamicid

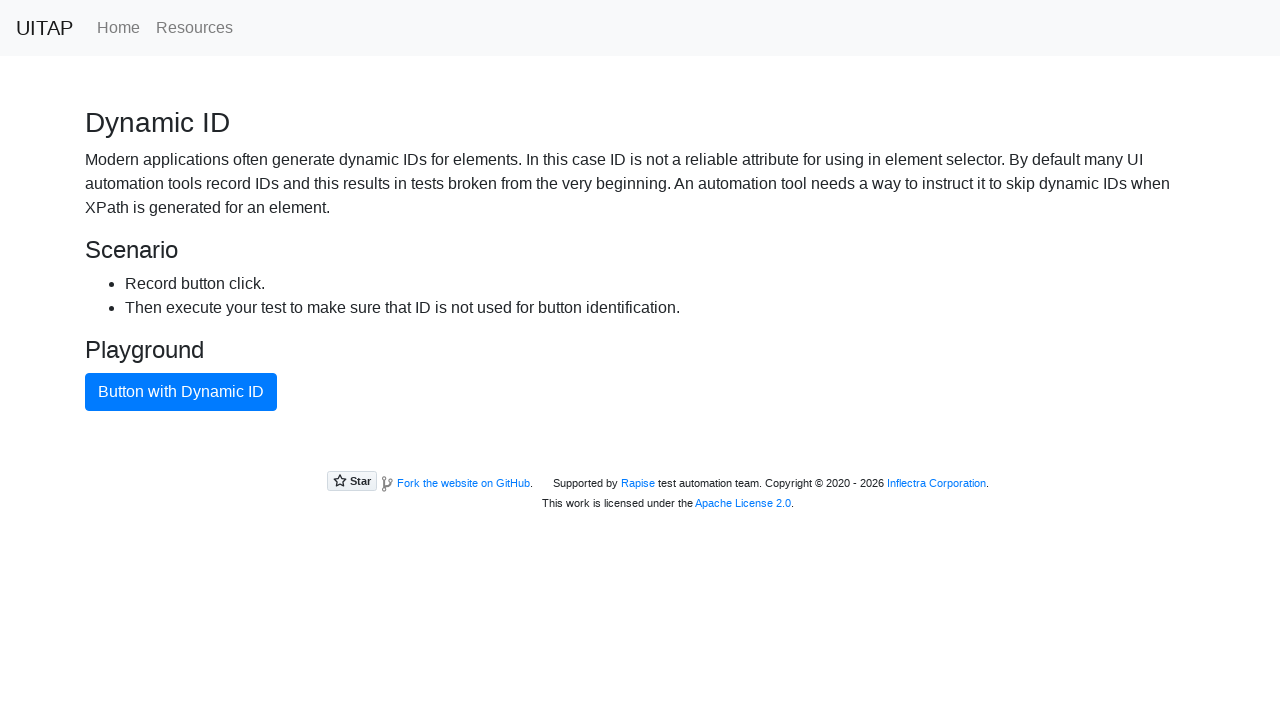

Located button by role and name 'Button with Dynamic ID'
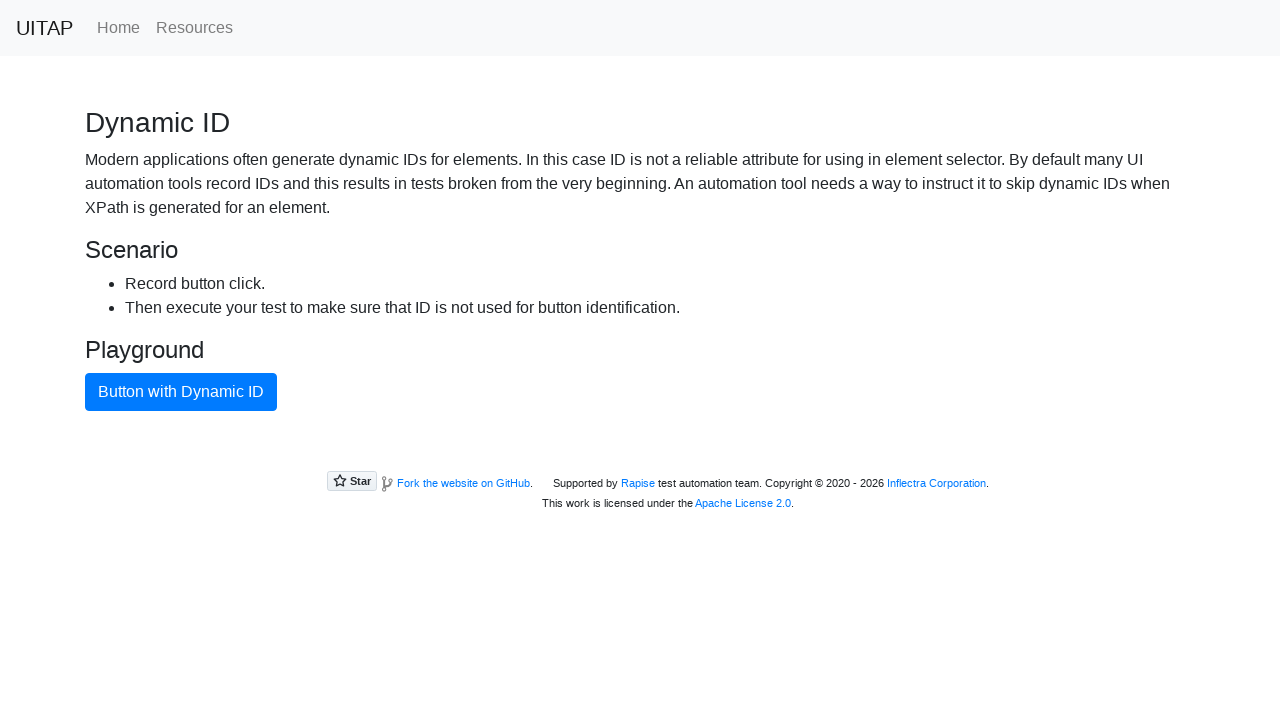

Button with dynamic ID is now visible
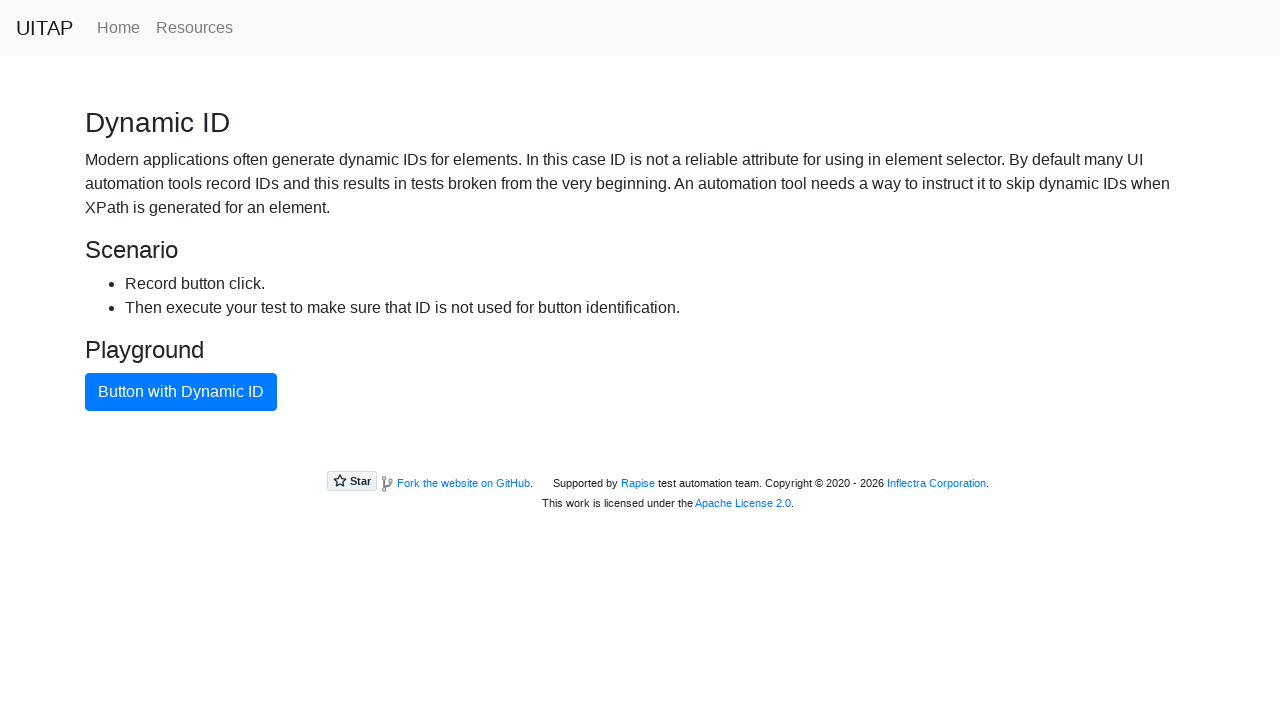

Clicked button with dynamic ID using role-based selector at (181, 392) on internal:role=button[name="Button with Dynamic ID"i]
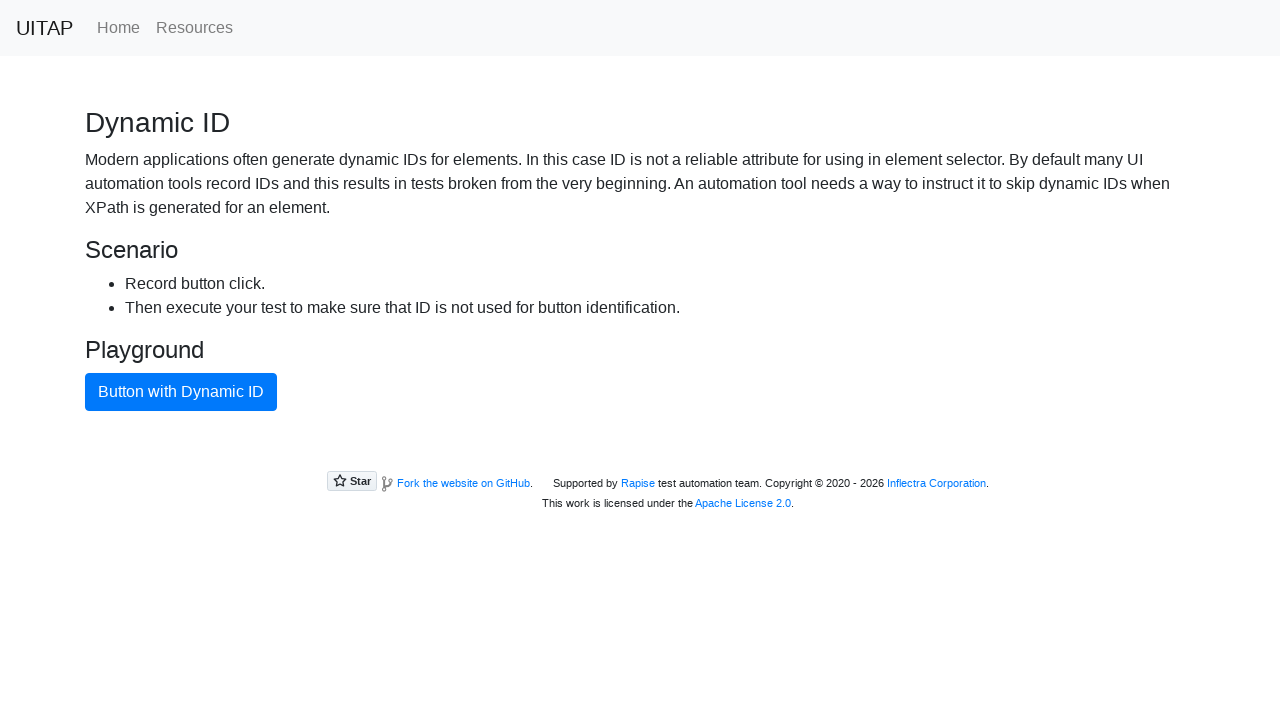

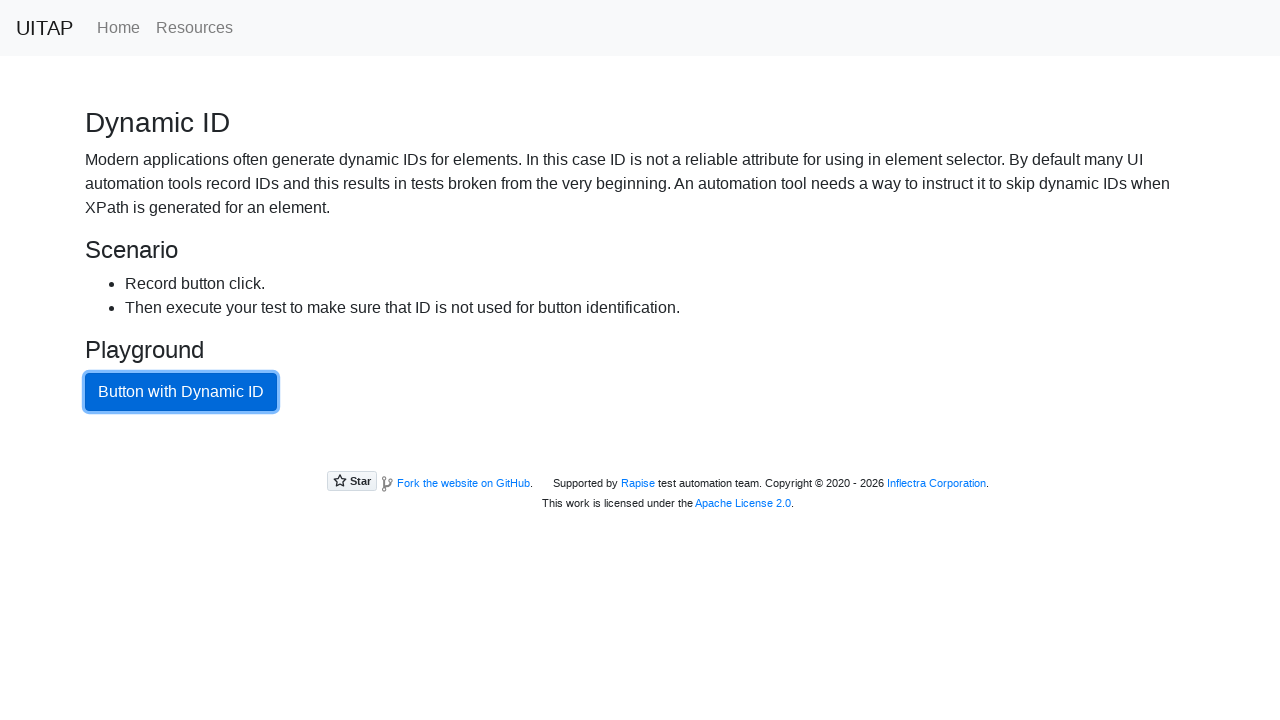